Tests drag and drop functionality by dragging a draggable element and dropping it onto a droppable target area

Starting URL: https://jqueryui.com/resources/demos/droppable/default.html

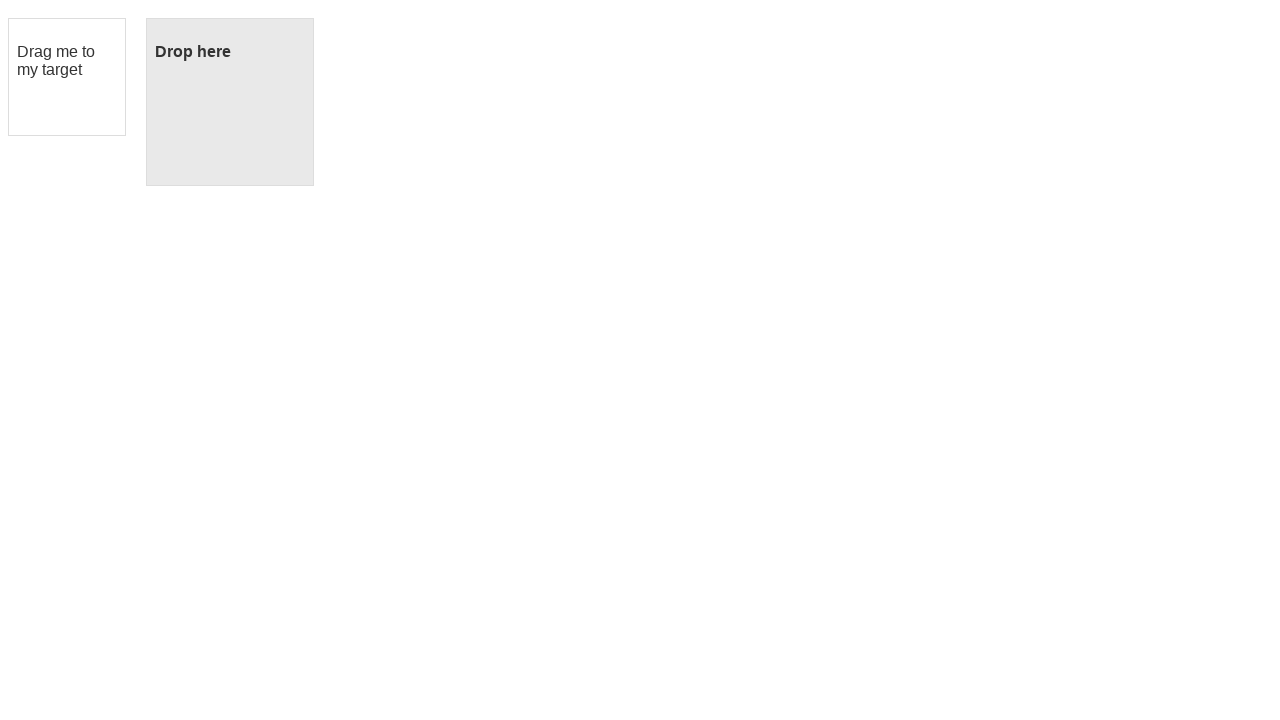

Navigated to jQuery UI droppable demo page
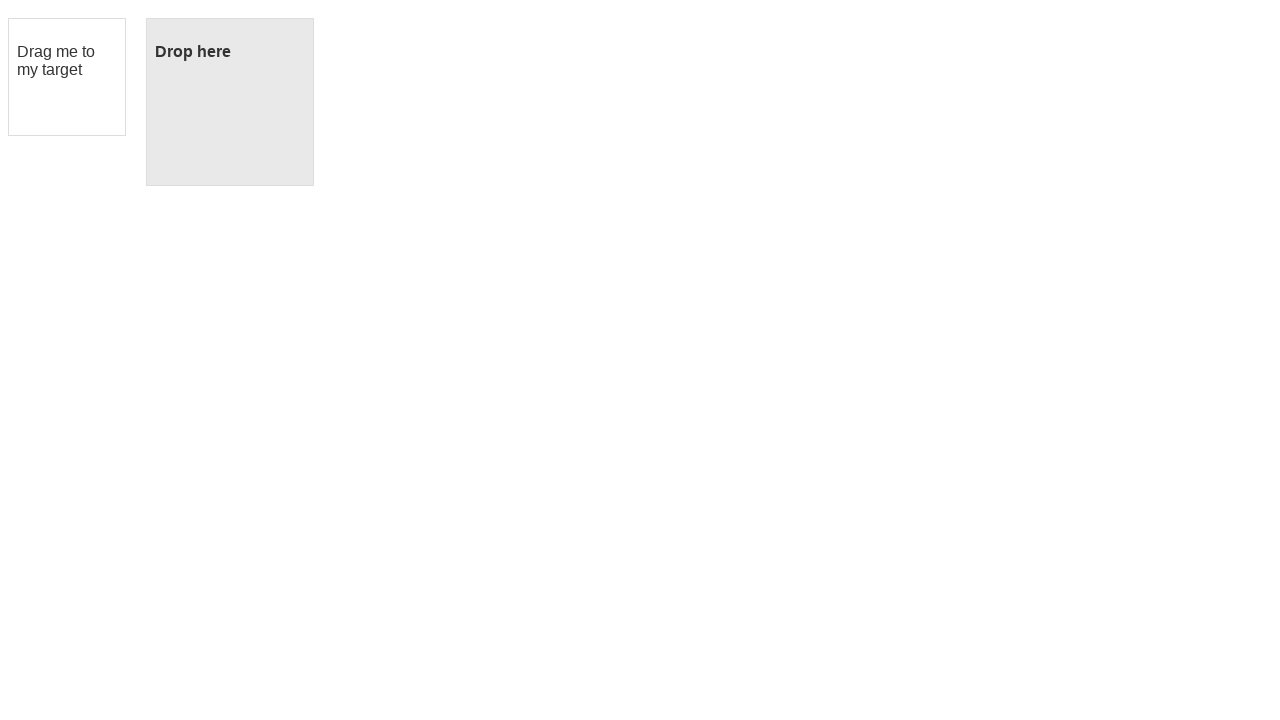

Located draggable element
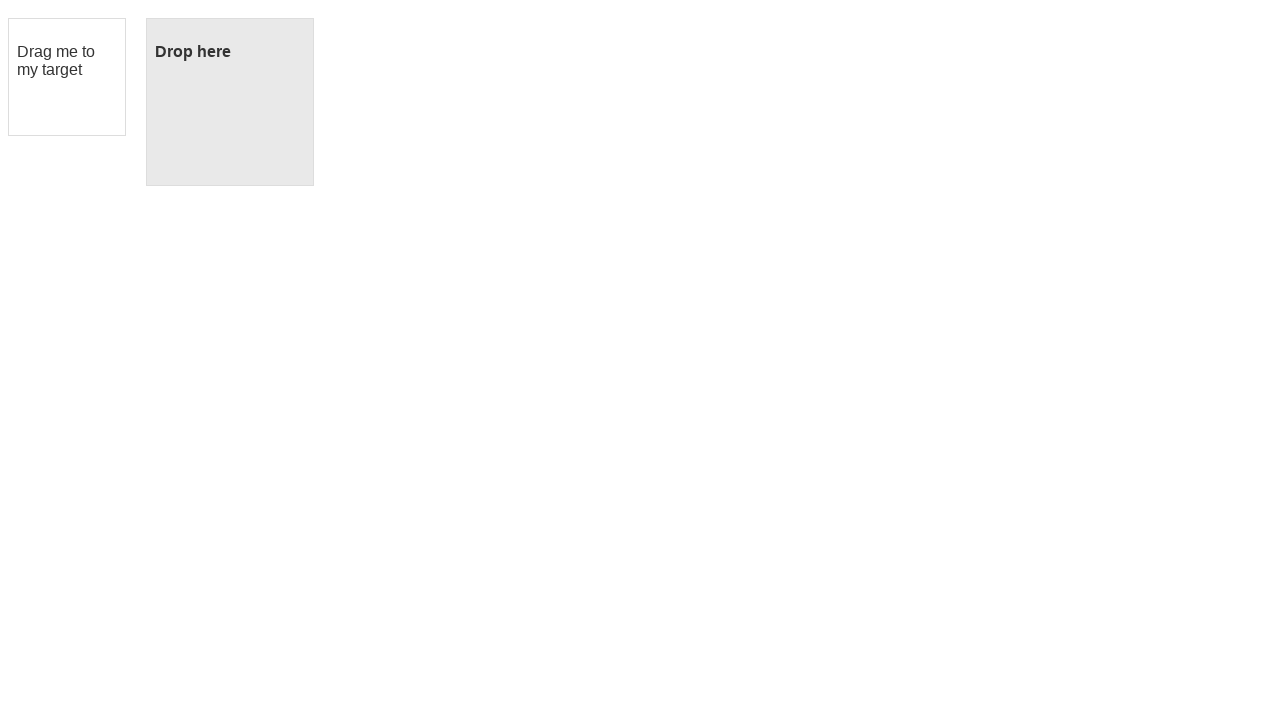

Located droppable target element
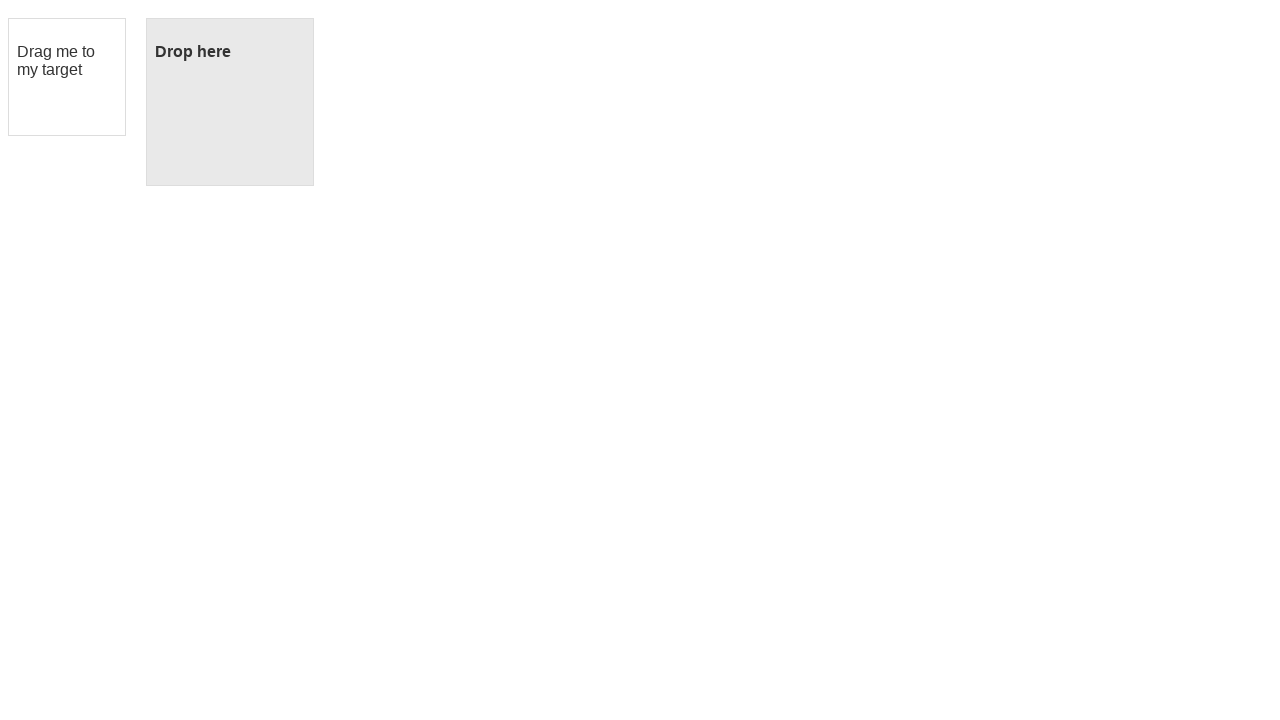

Dragged draggable element and dropped it onto droppable target at (230, 102)
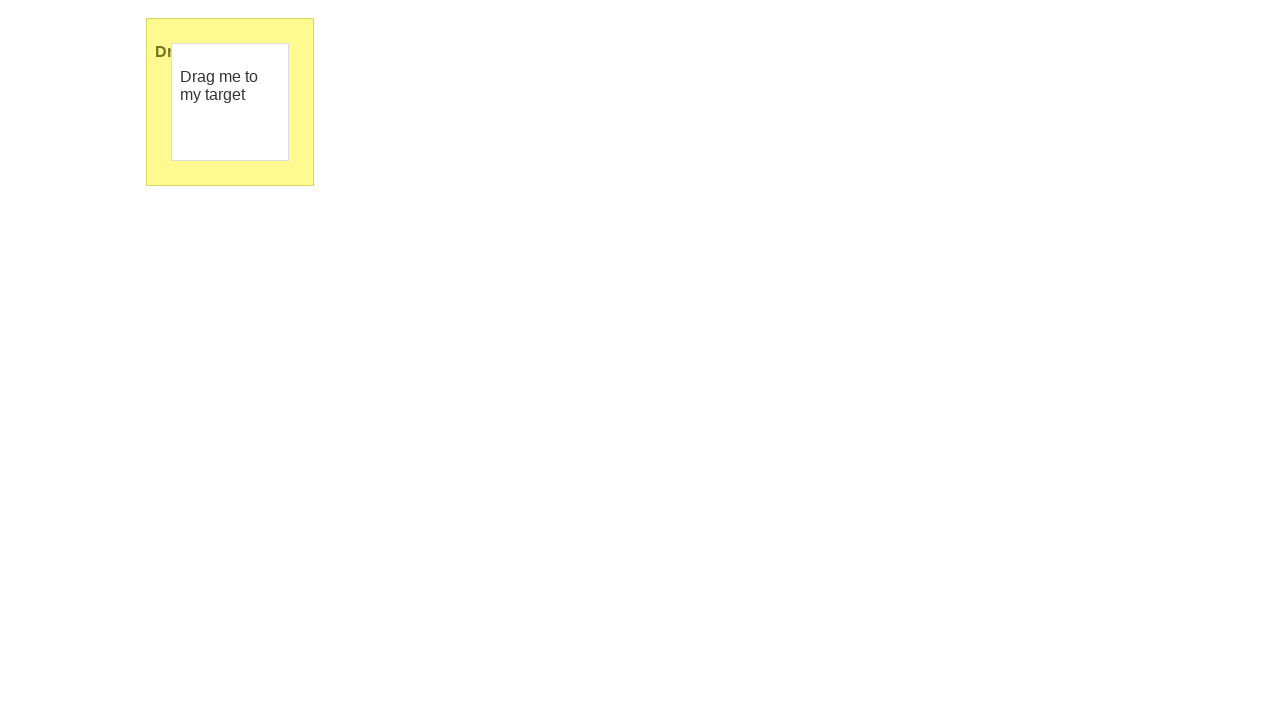

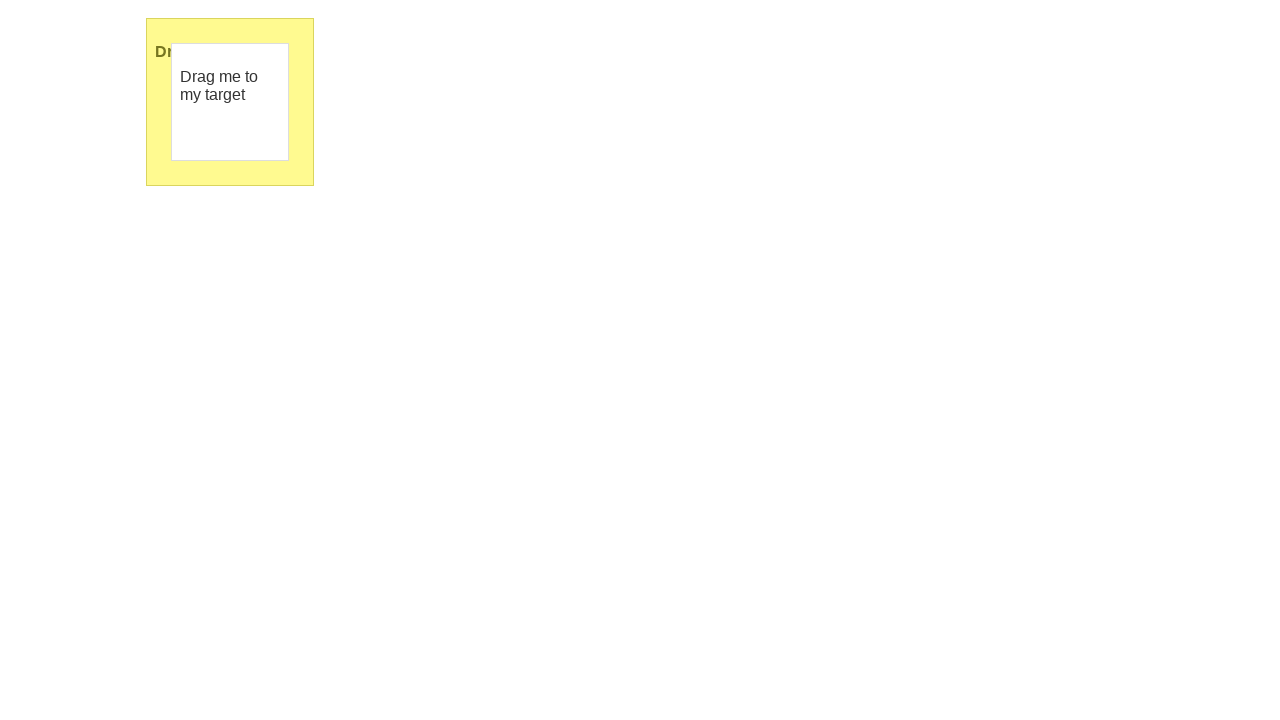